Tests the Customer Care contact form by filling in name, email, phone, and message fields, then submitting the form

Starting URL: https://parabank.parasoft.com/parabank/contact.htm

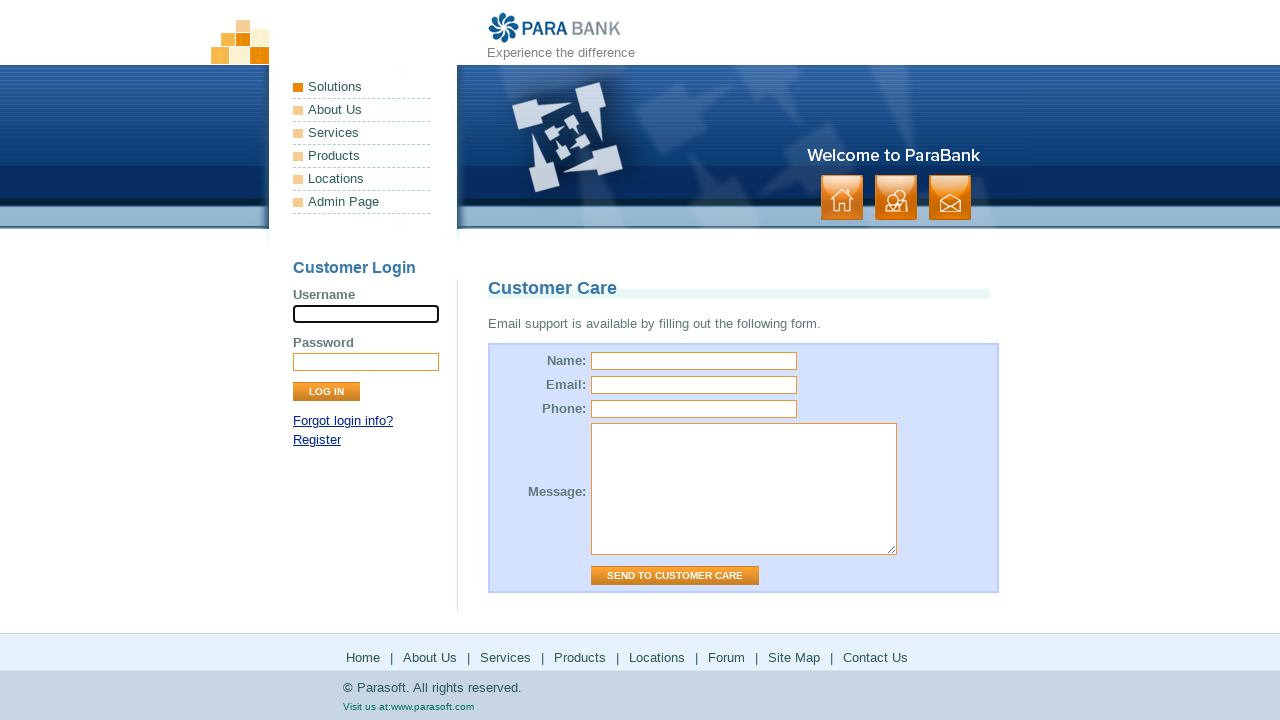

Filled name field with 'Tanjiro' on input[name='name']
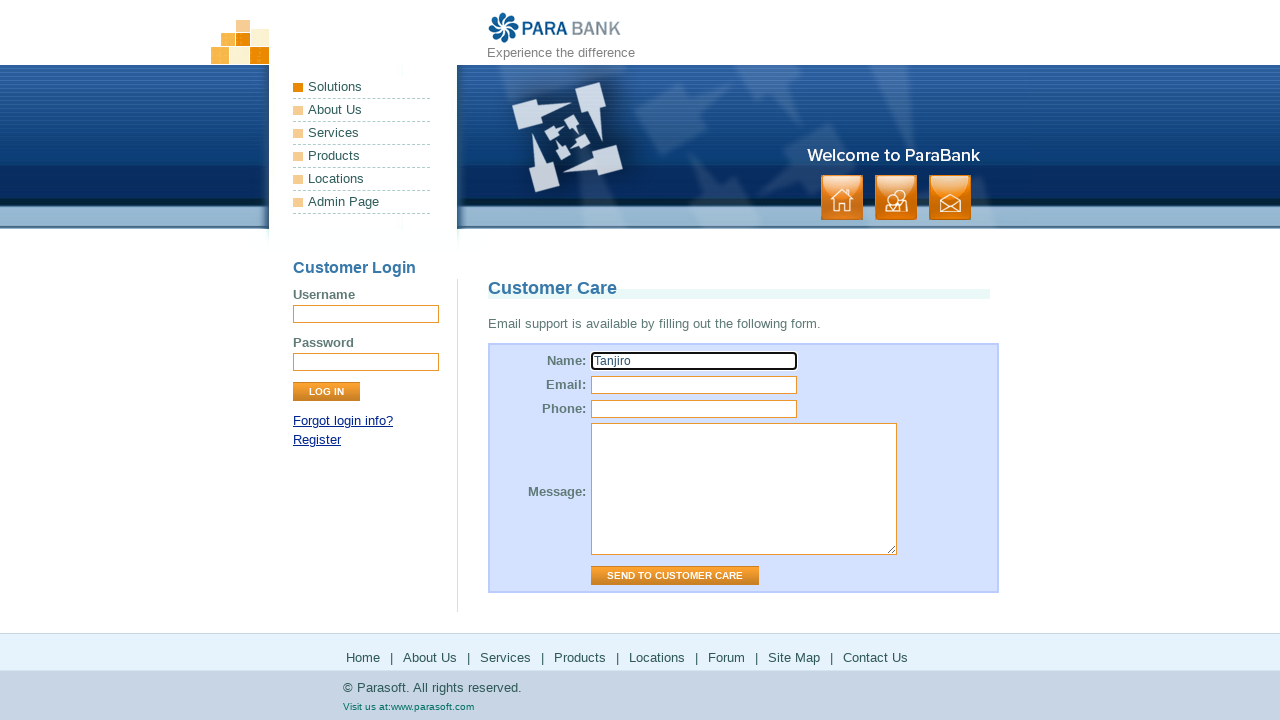

Filled email field with 'tanjiro@gmail.com' on input[name='email']
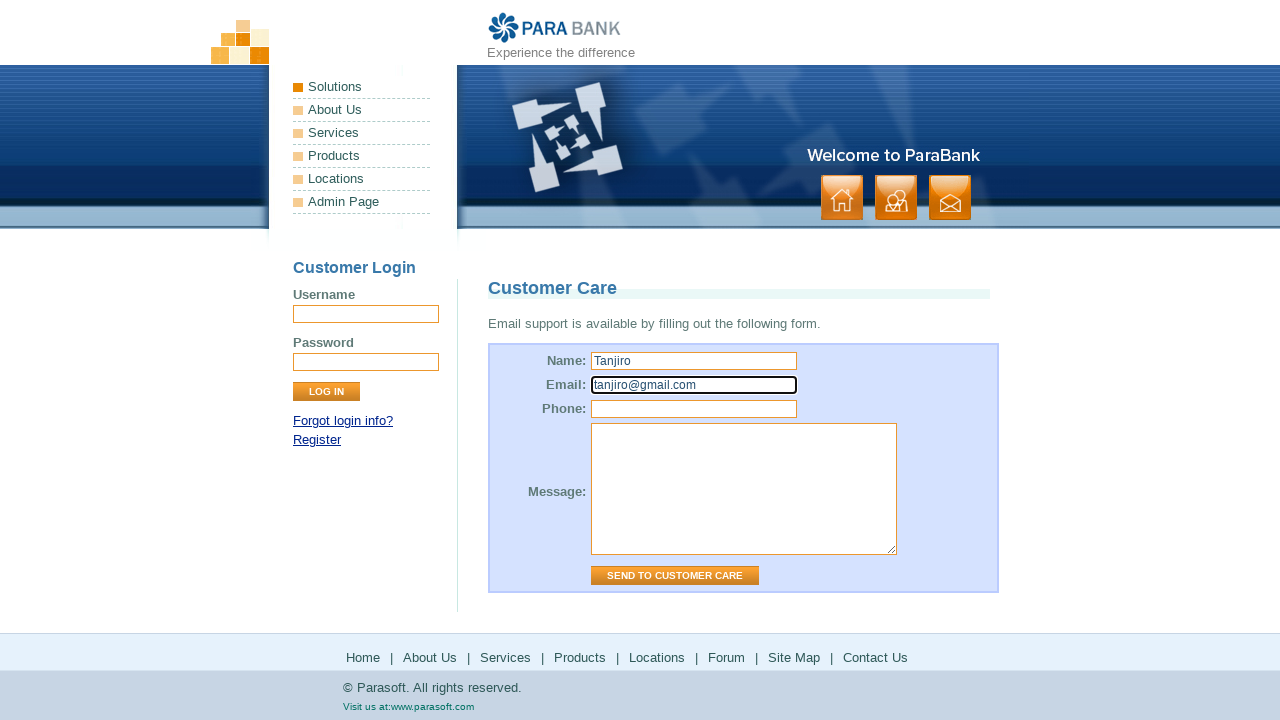

Filled phone field with '1234567890' on input[name='phone']
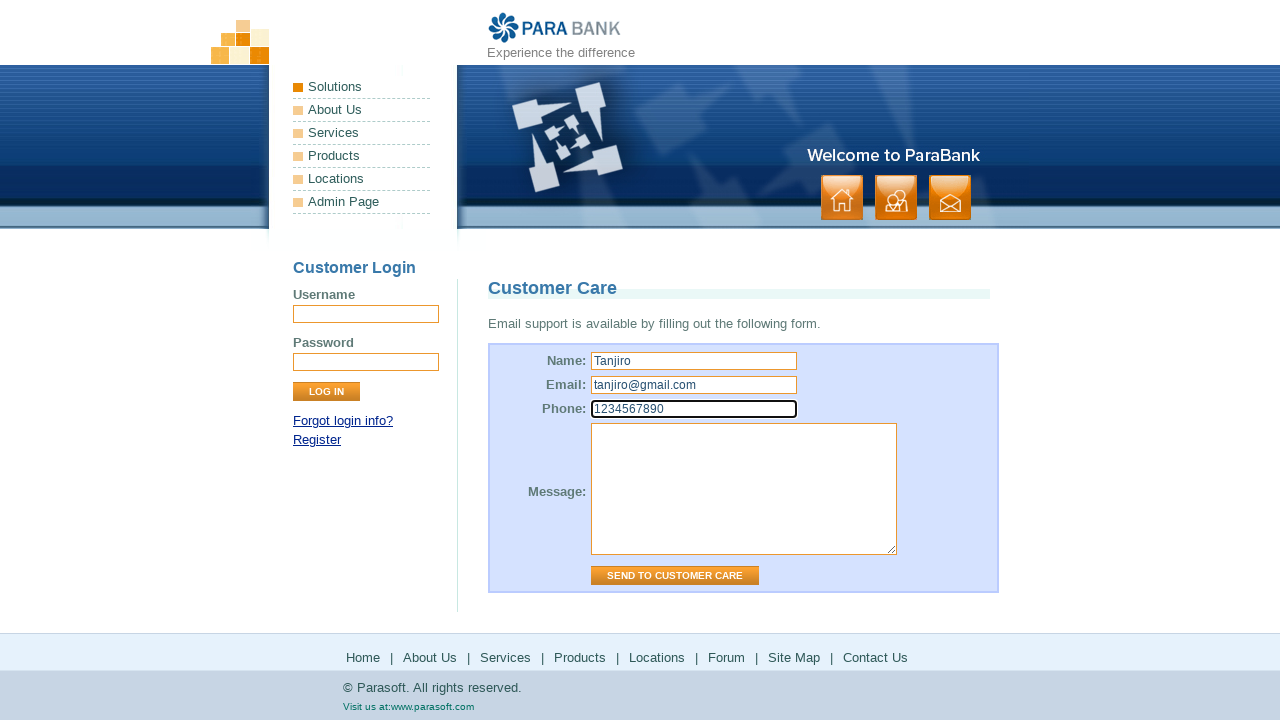

Filled message field with 'Testing is fun' on textarea[name='message']
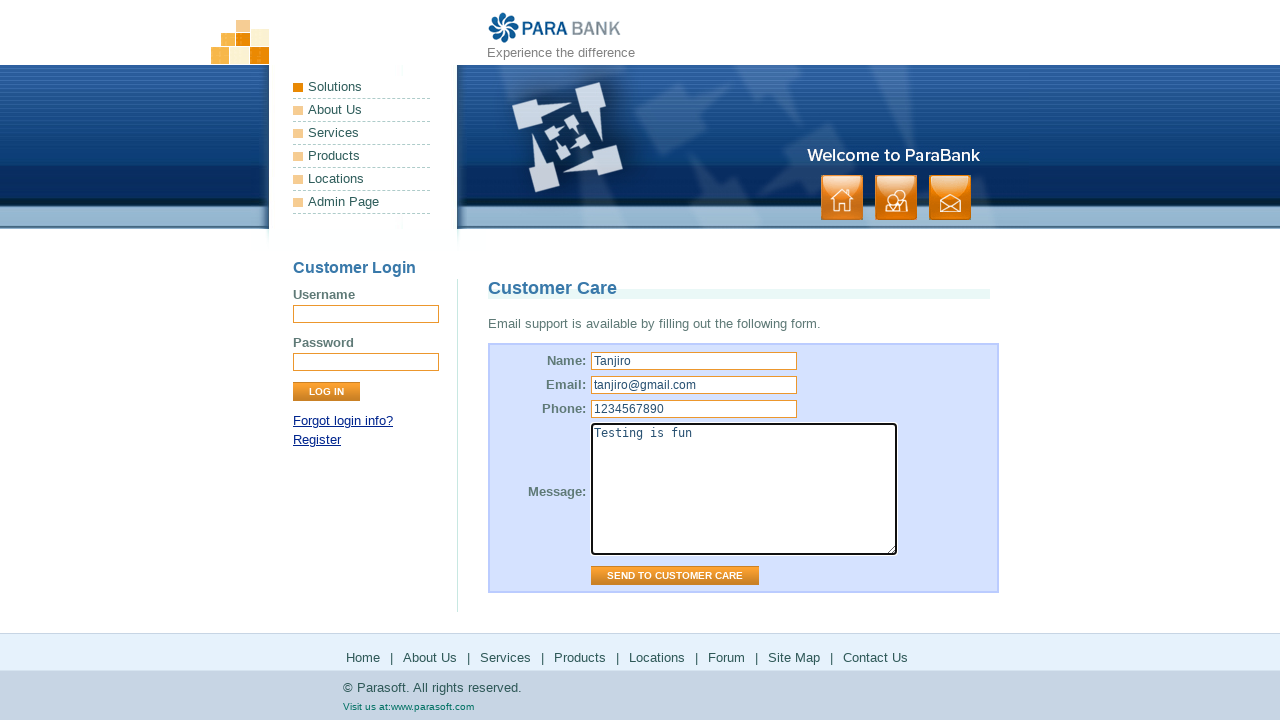

Clicked 'Send to Customer Care' button to submit the form at (675, 576) on input[value='Send to Customer Care']
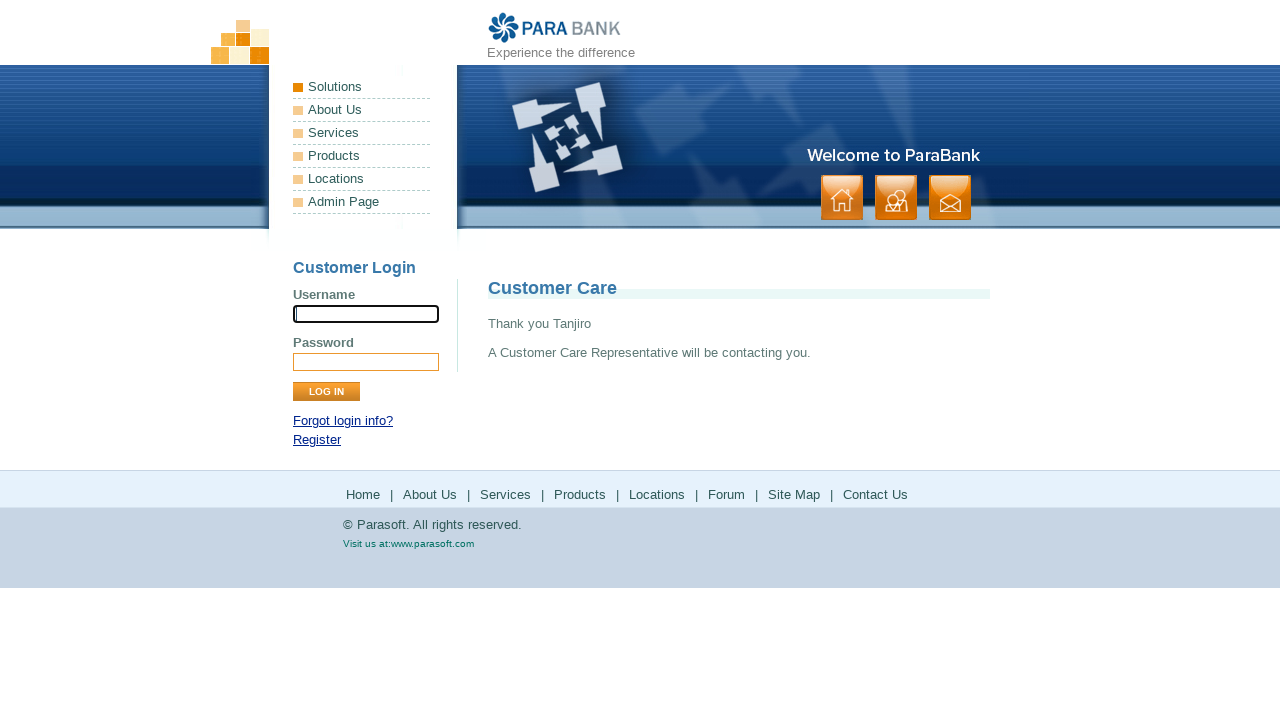

Form submission completed and page reached networkidle state
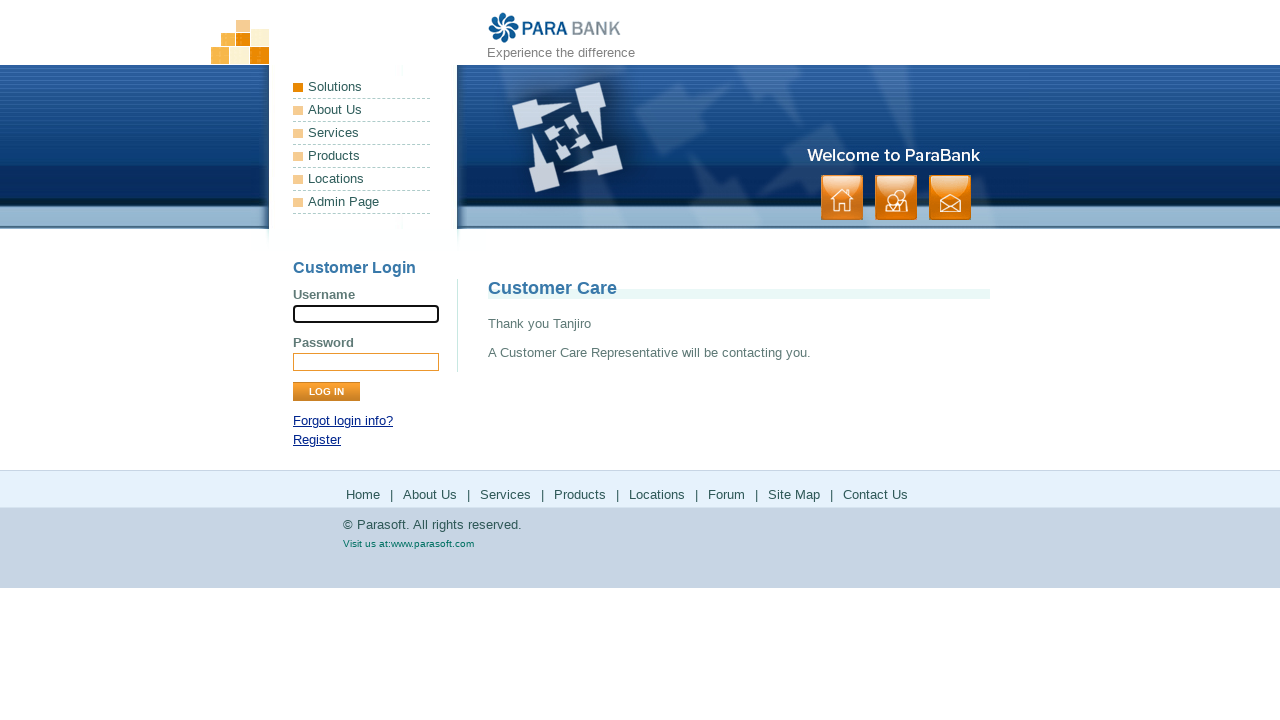

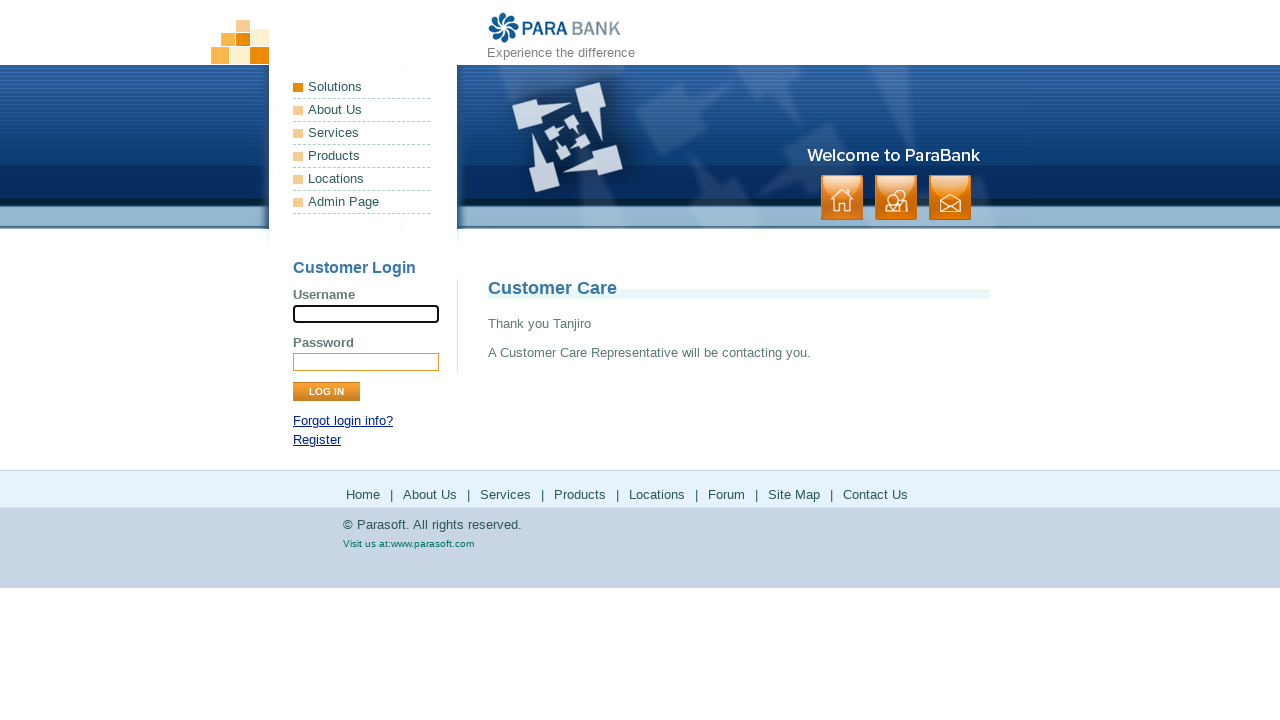